Tests JavaScript confirm dialog handling by clicking a confirm button, verifying the dialog type and message, then dismissing it (clicking Cancel).

Starting URL: https://testautomationpractice.blogspot.com/

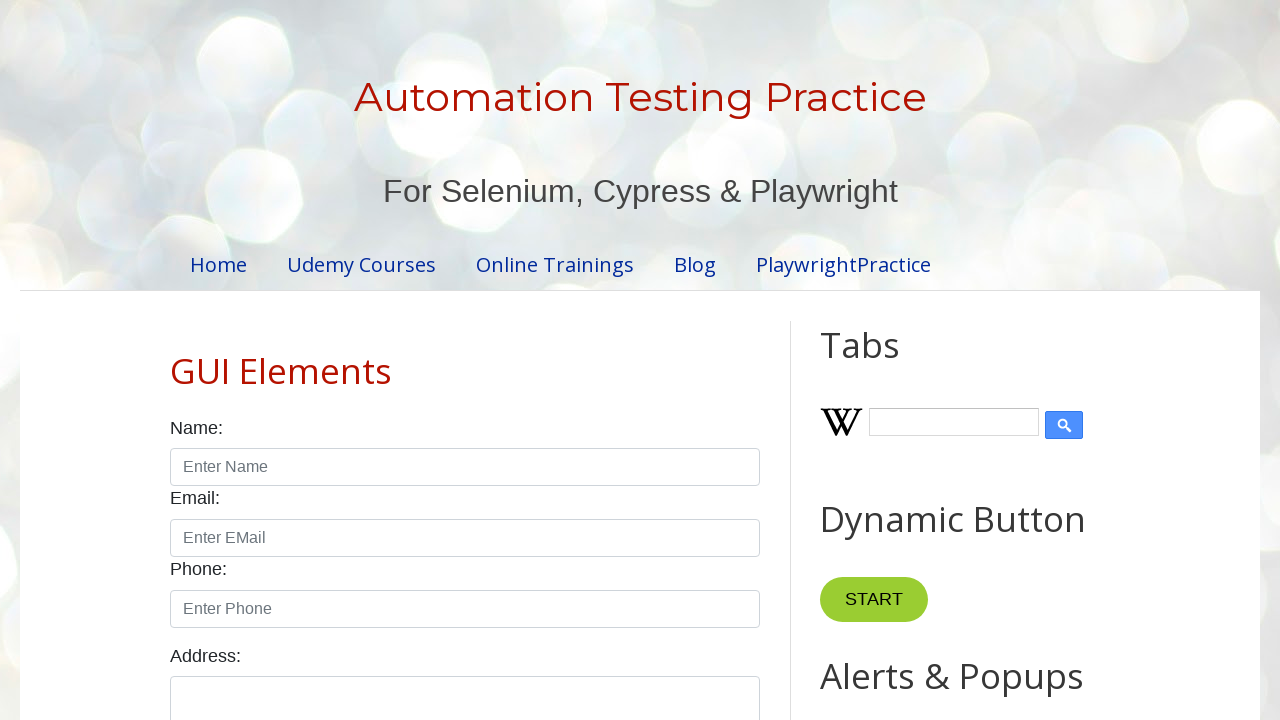

Set up dialog handler for confirm dialogs
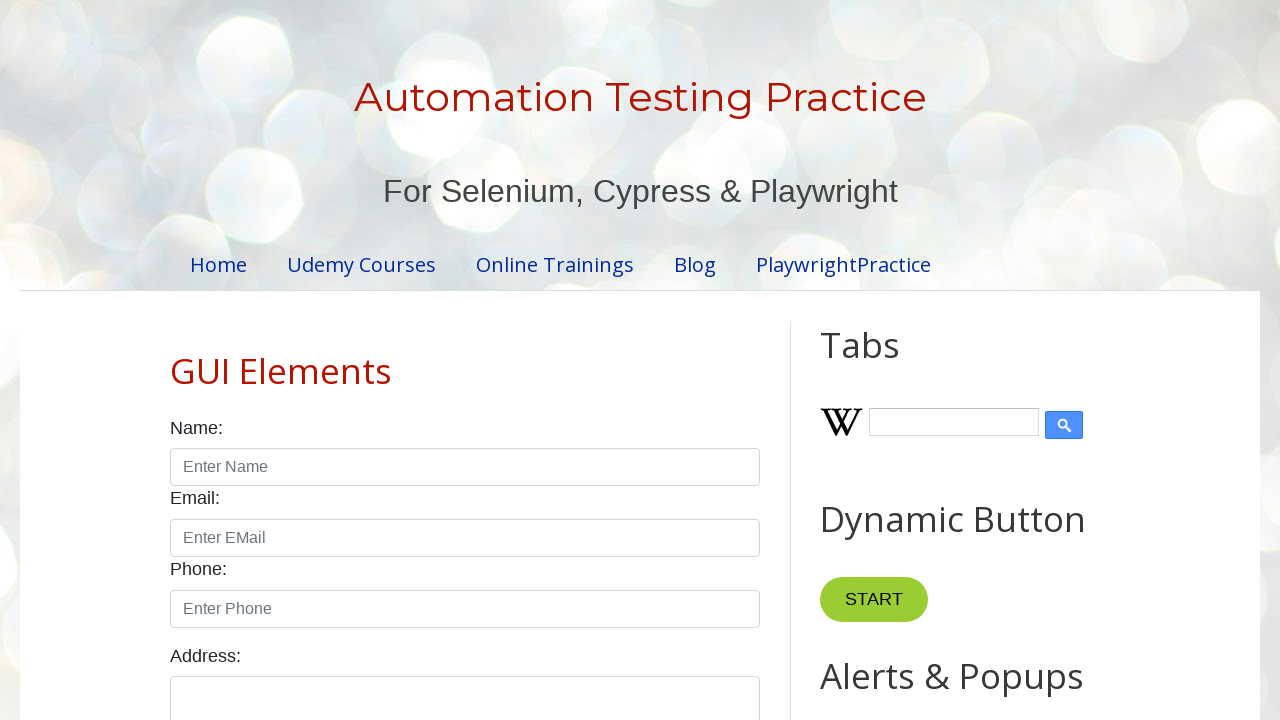

Clicked confirm button to trigger dialog at (912, 360) on #confirmBtn
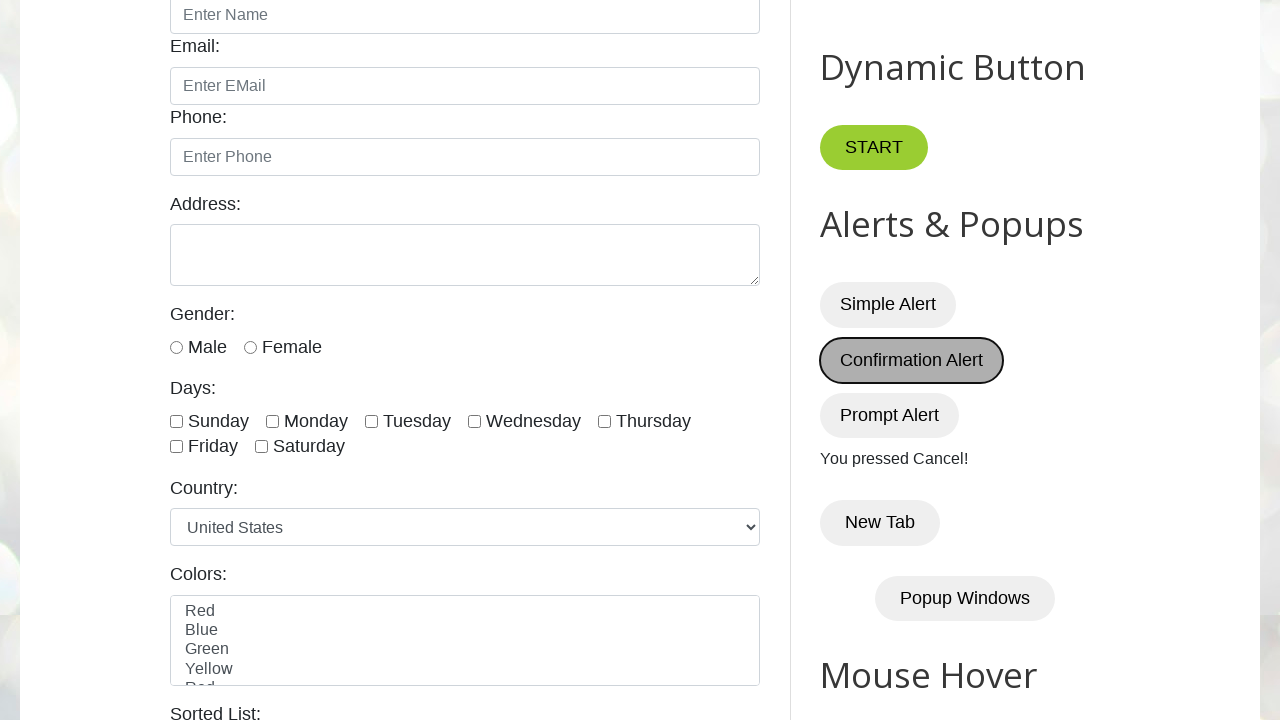

Waited for dialog processing to complete
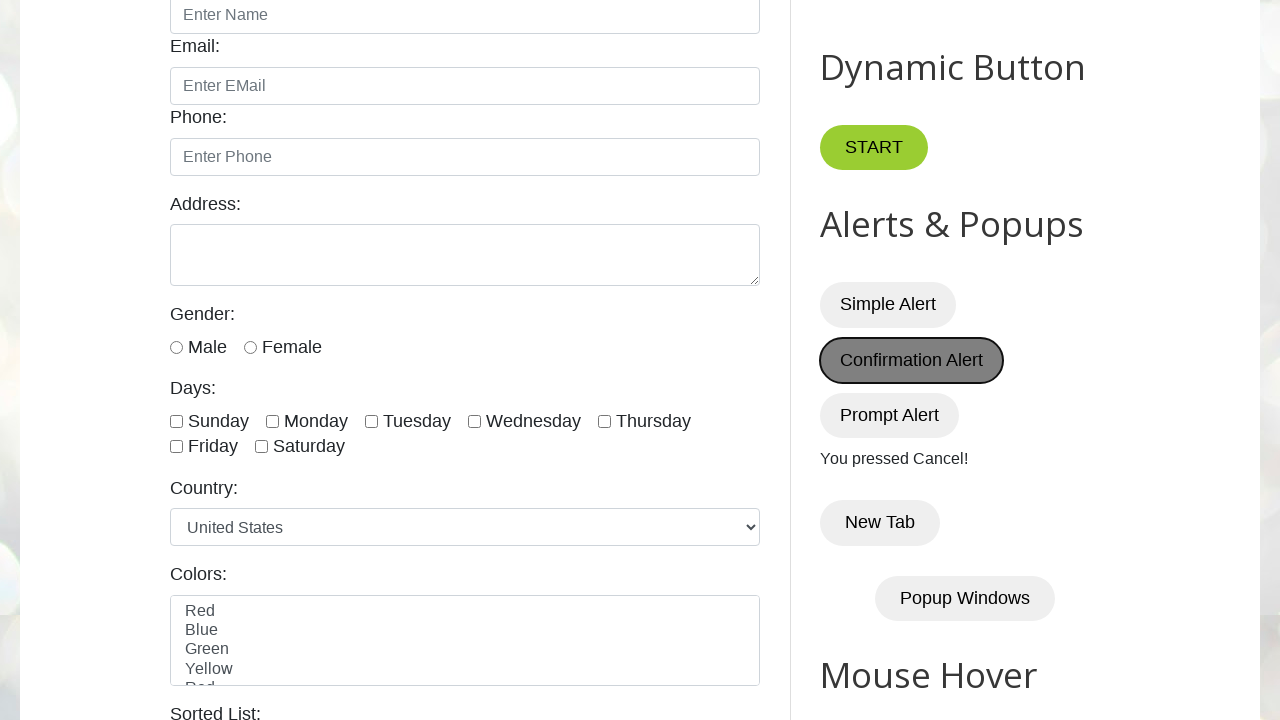

Dismissed confirm dialog by clicking Cancel
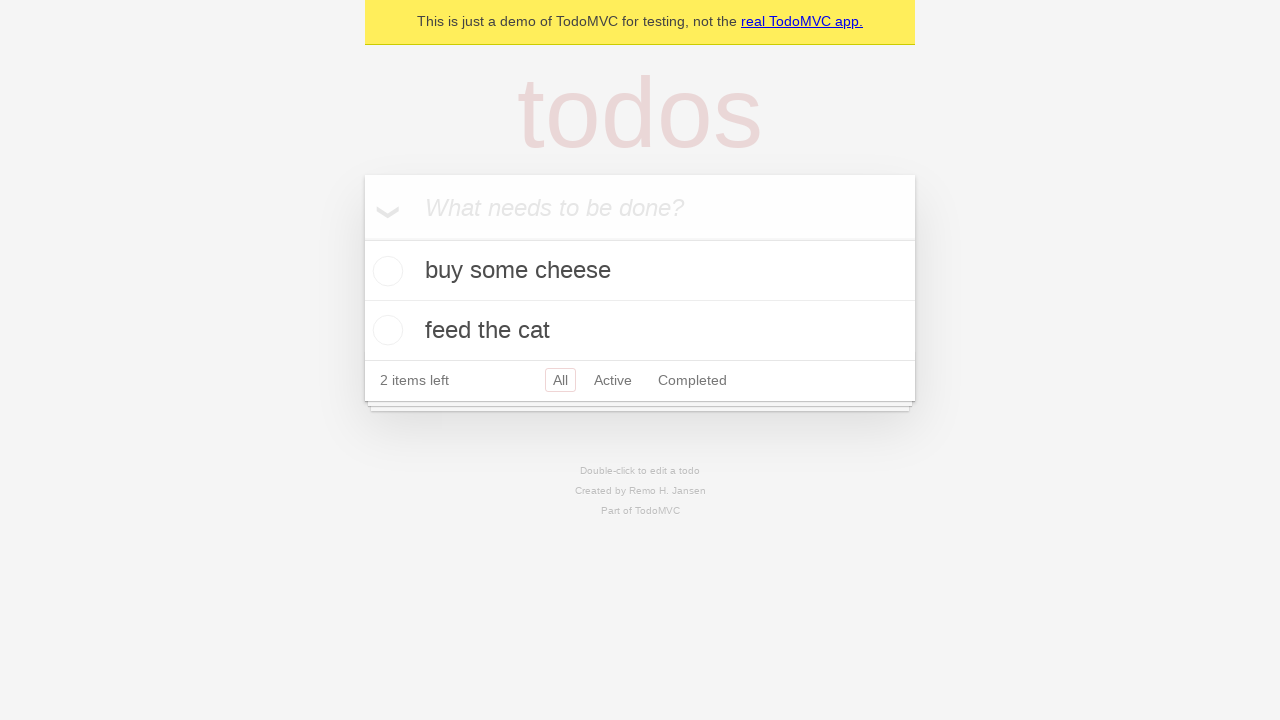

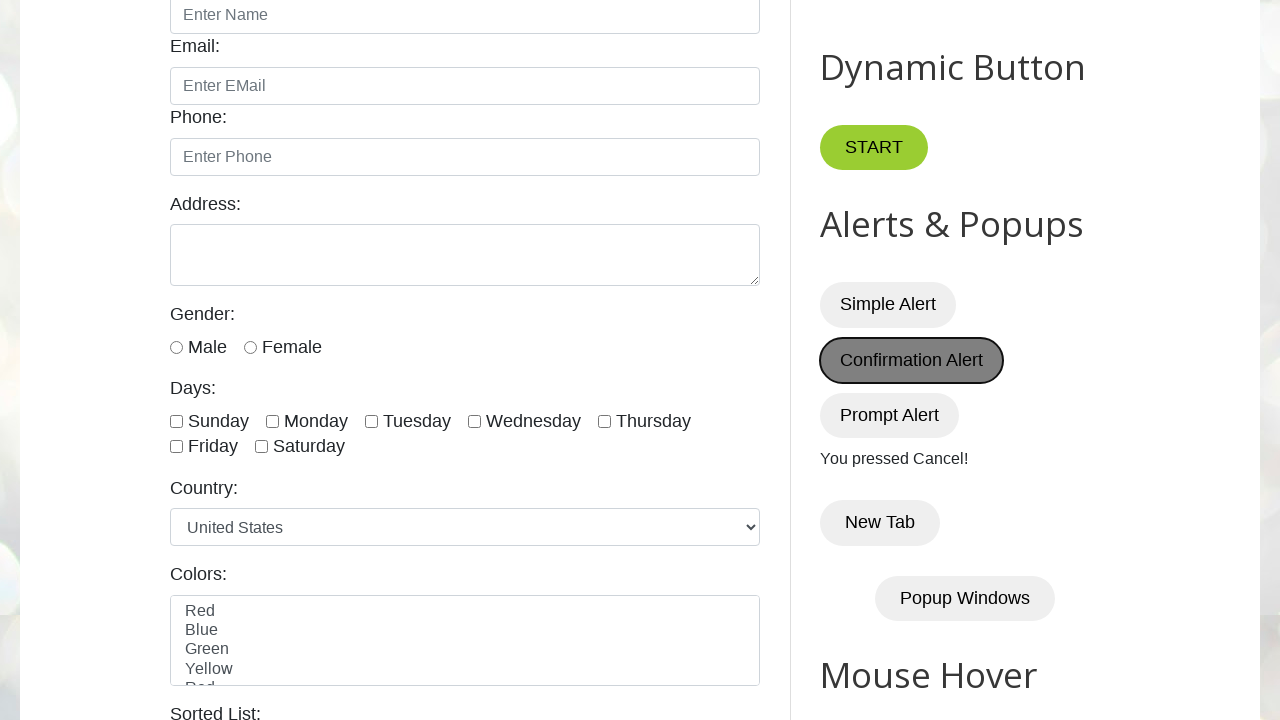